Tests dynamic controls page by clicking Remove button, verifying "It's gone!" message appears, then clicking Add button and verifying the message element is displayed

Starting URL: https://the-internet.herokuapp.com/dynamic_controls

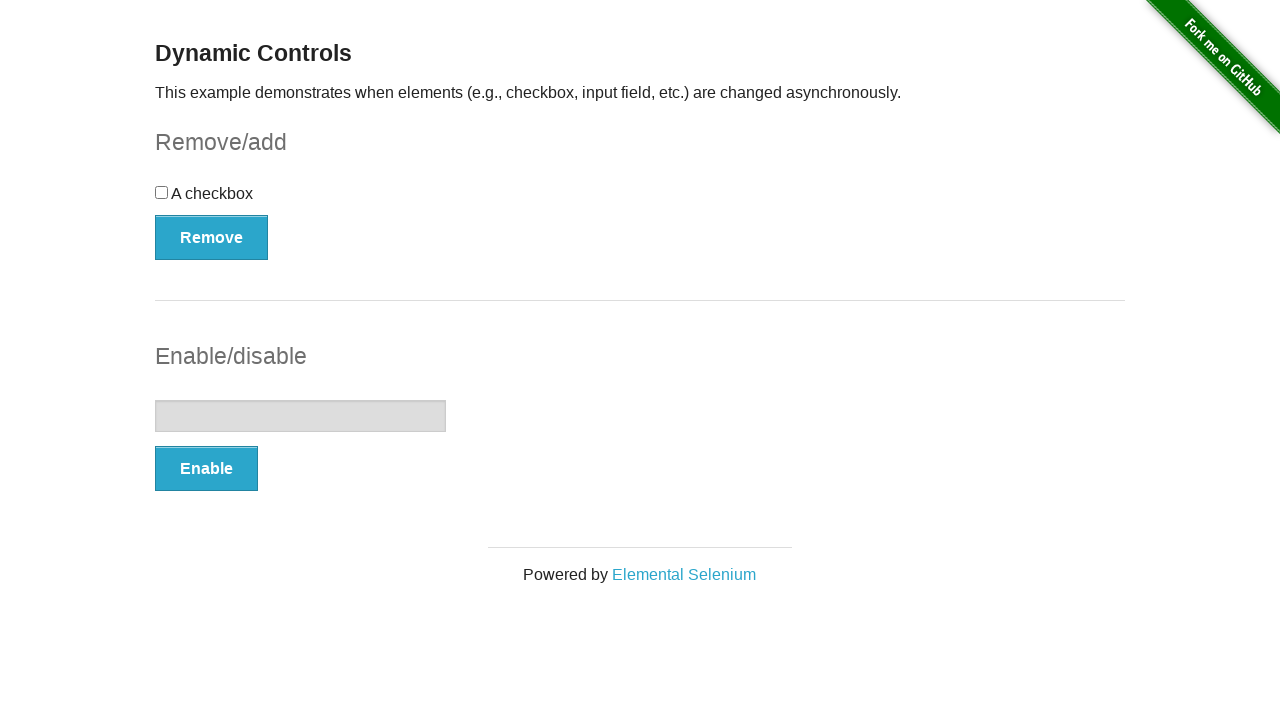

Navigated to dynamic controls page
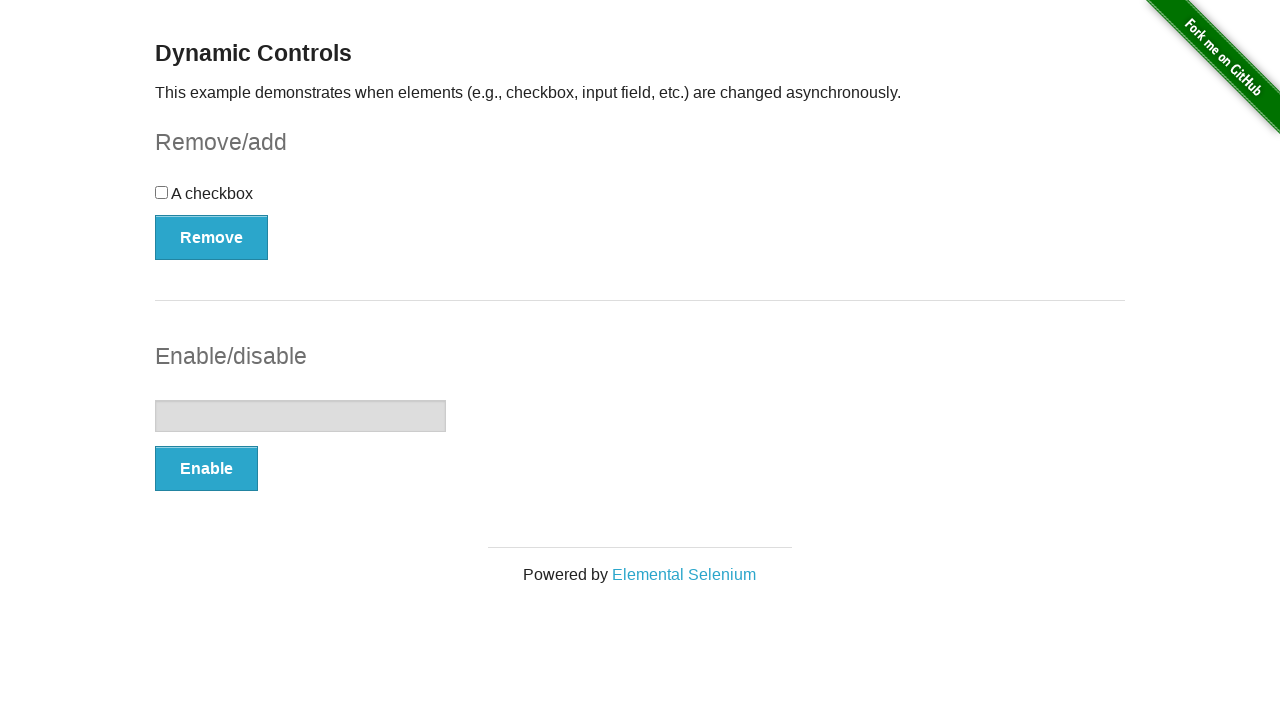

Clicked Remove button at (212, 237) on xpath=//*[text()='Remove']
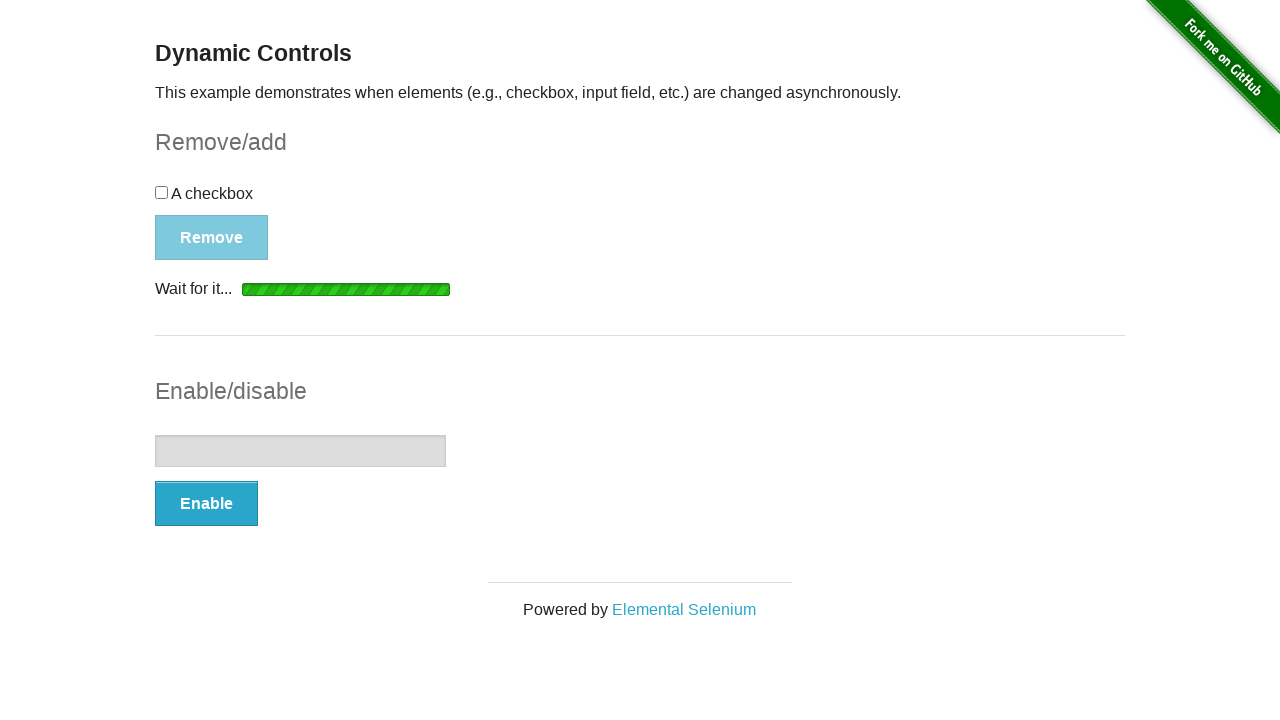

Waited for 'It's gone!' message to appear
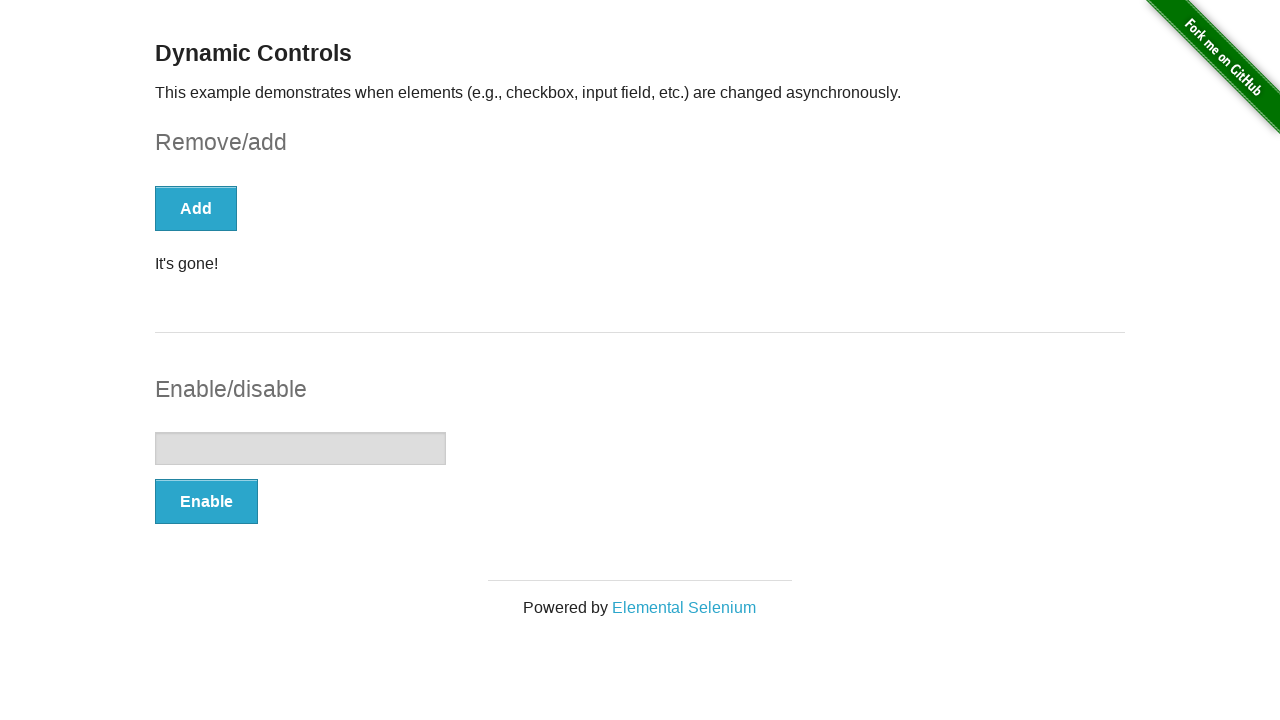

Verified 'It's gone!' message is visible
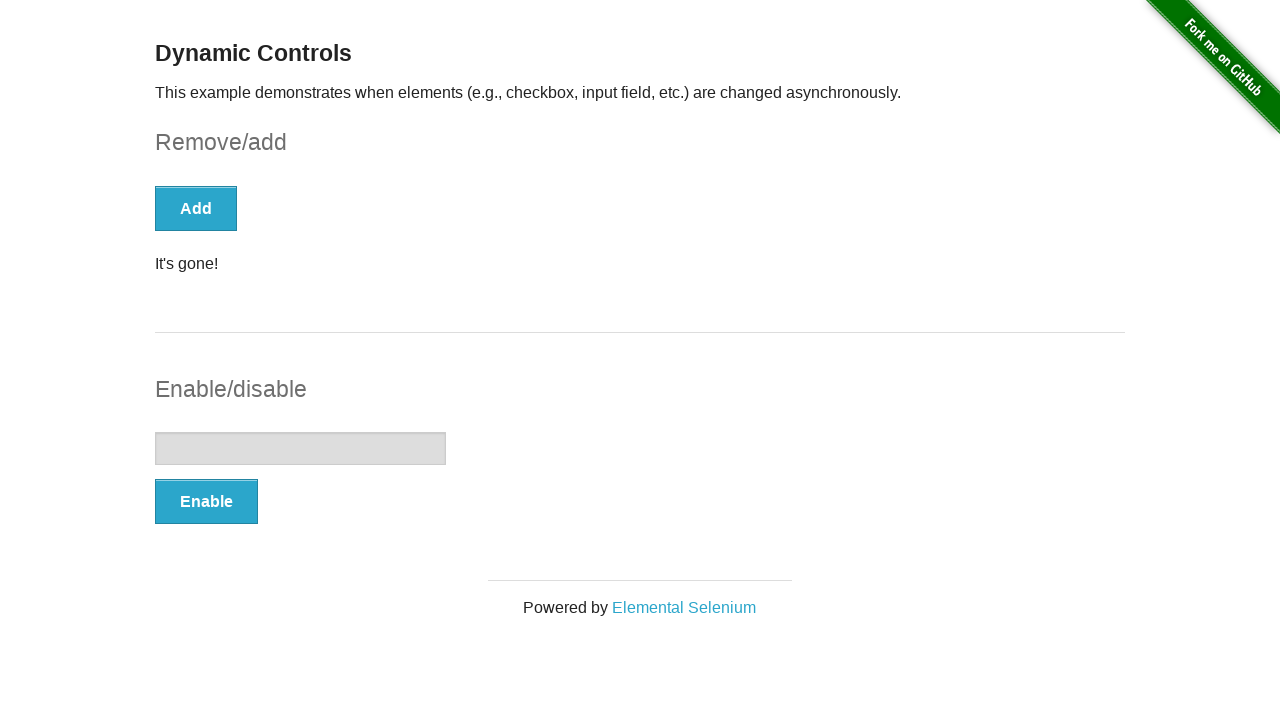

Clicked Add button at (196, 208) on xpath=//*[text()='Add']
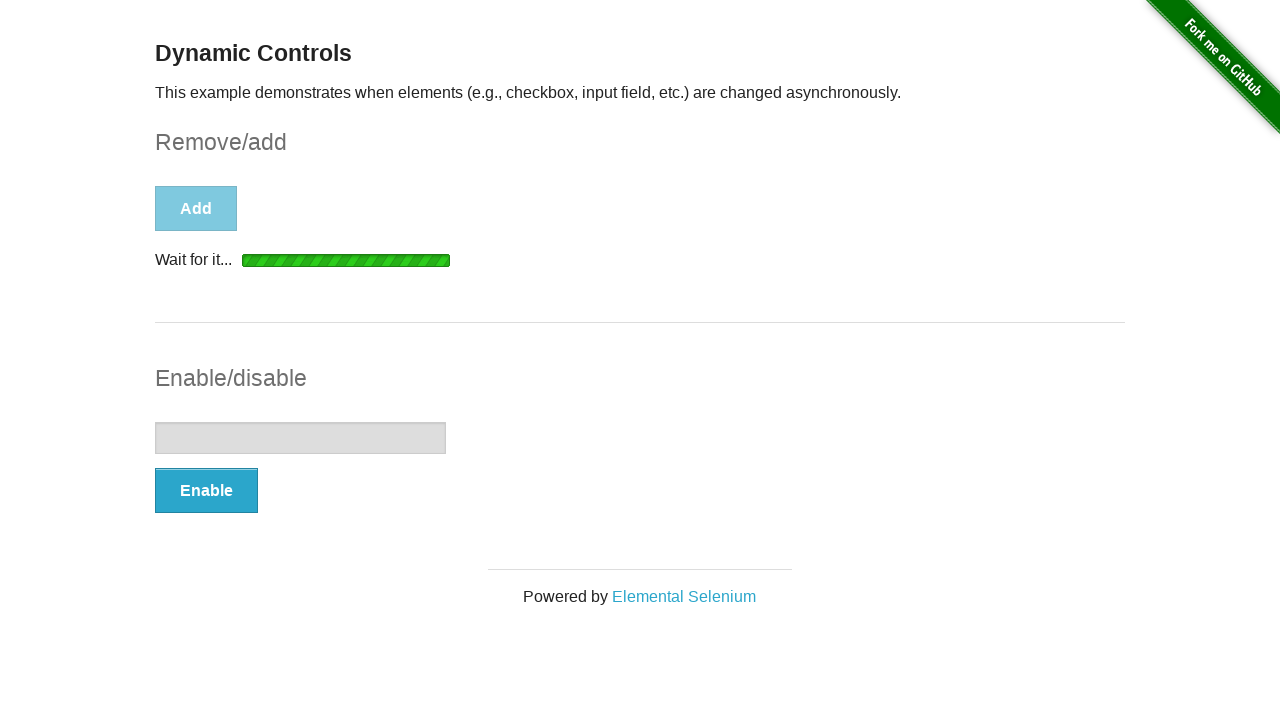

Waited for message element to appear
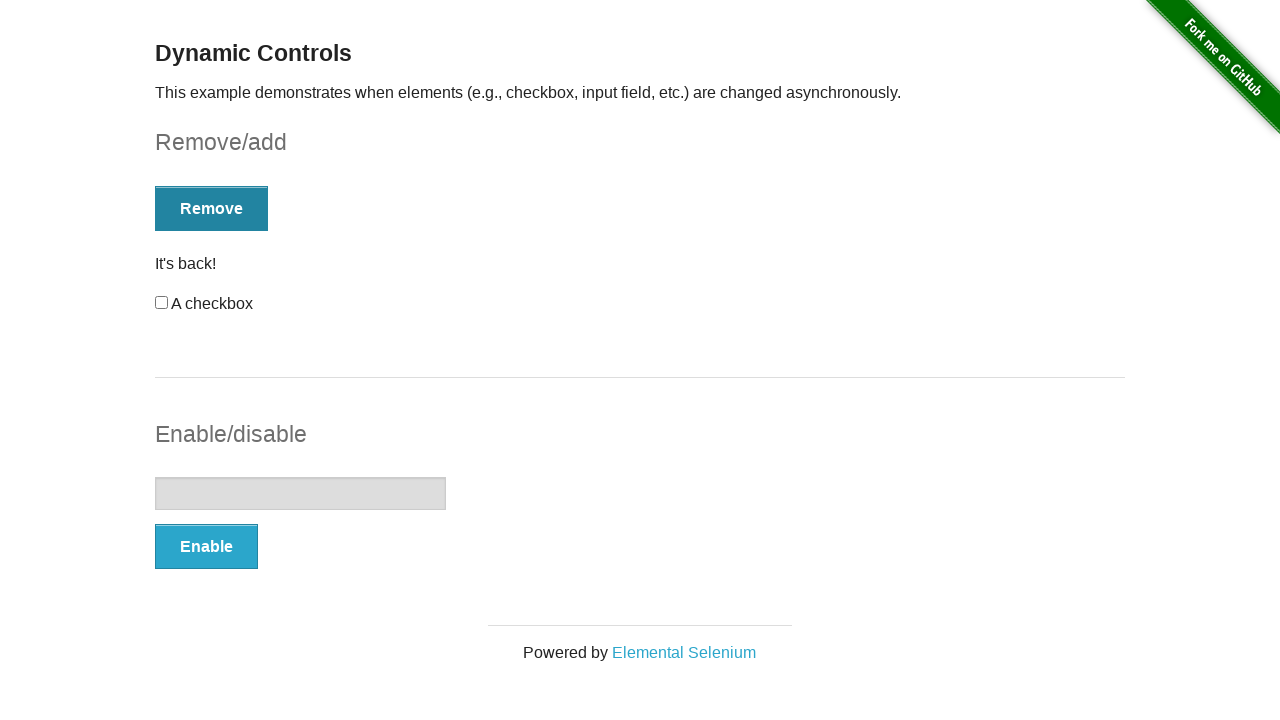

Verified message element is visible
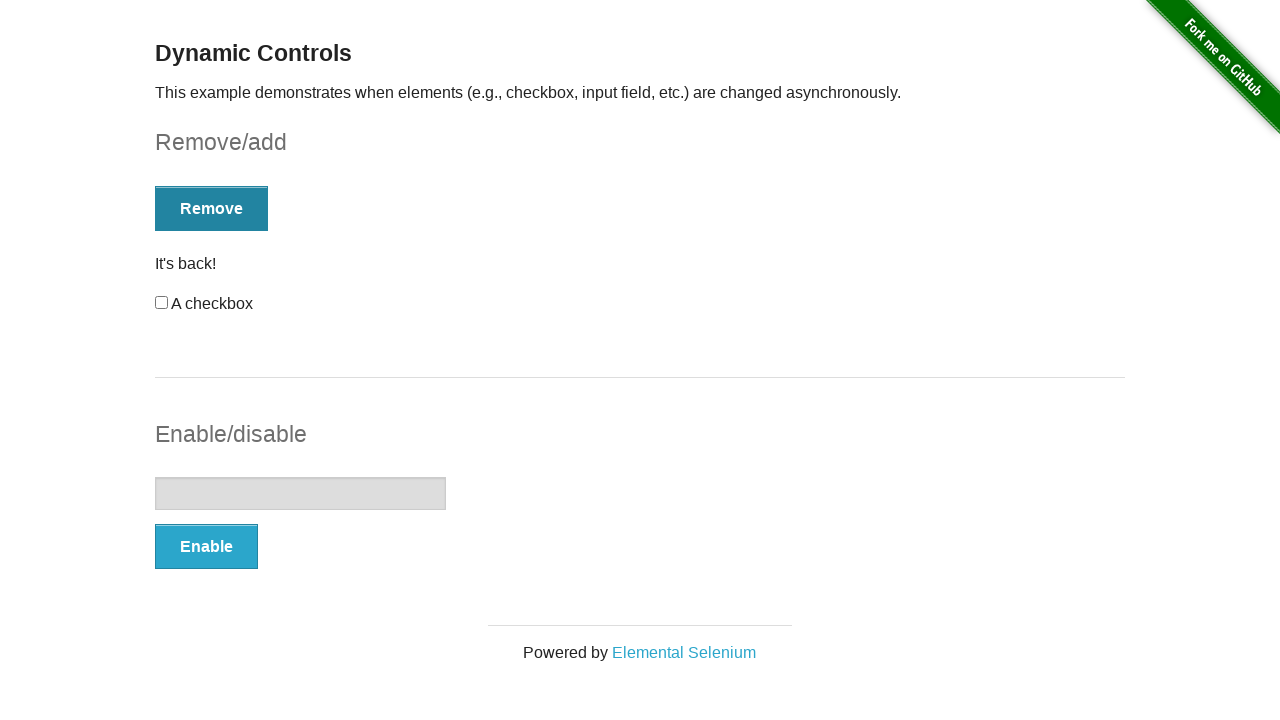

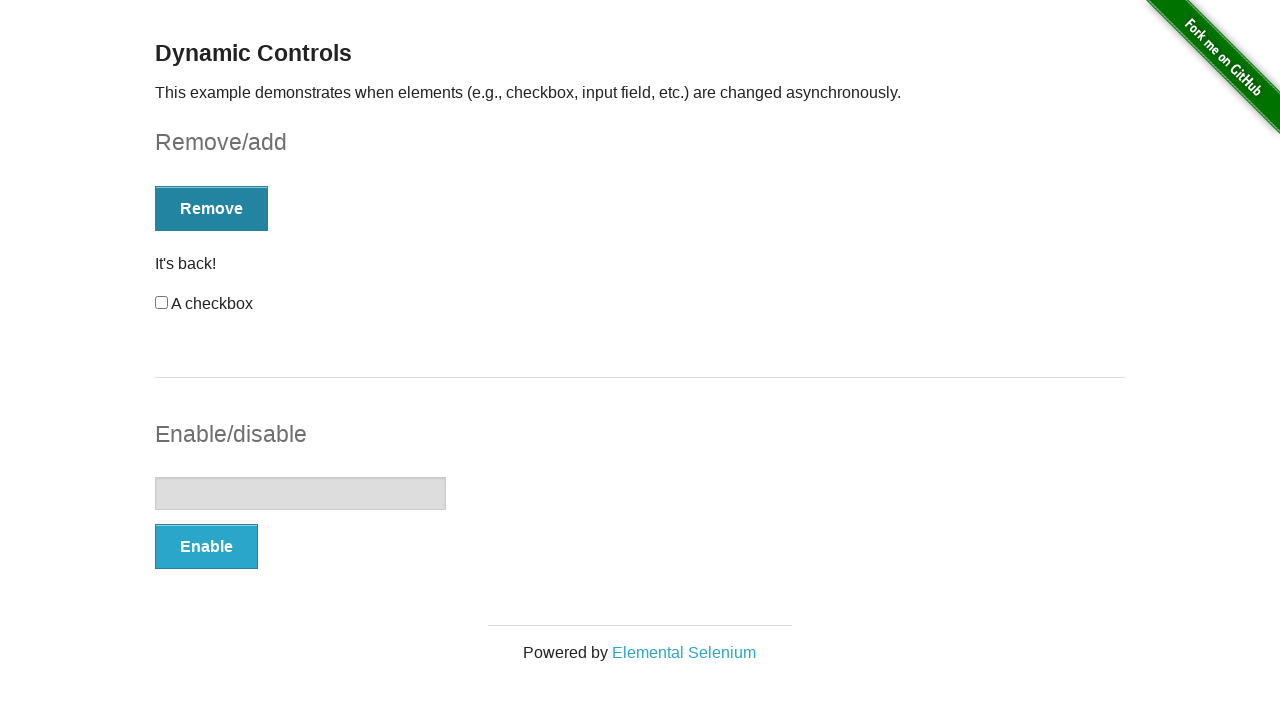